Navigates to a test page and executes JavaScript to display an alert message

Starting URL: http://suninjuly.github.io/selects1.html

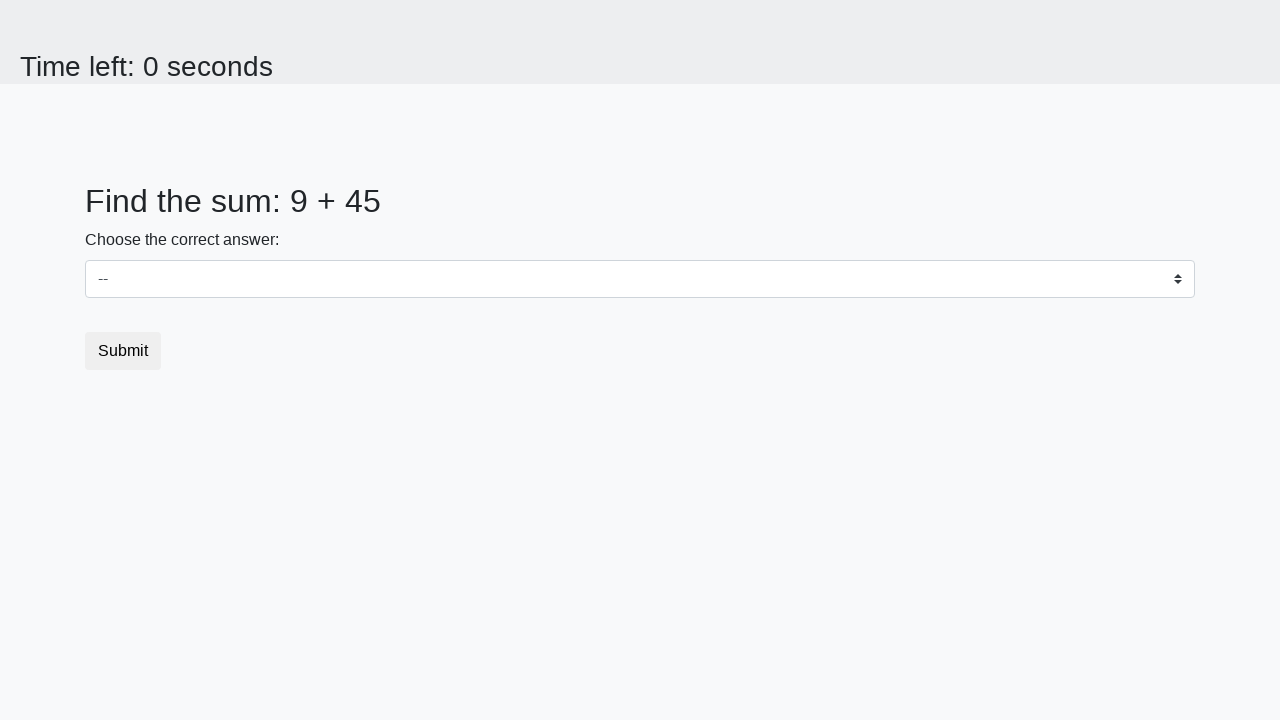

Navigated to test page
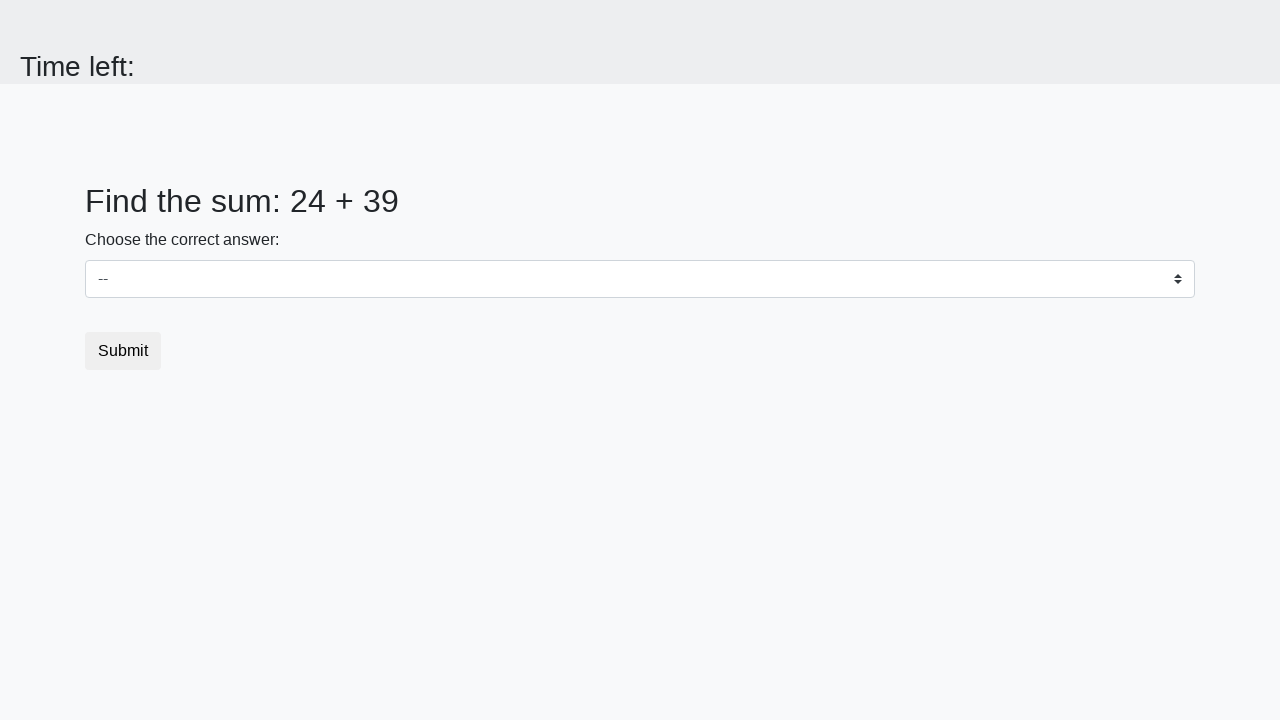

Executed JavaScript to display alert message
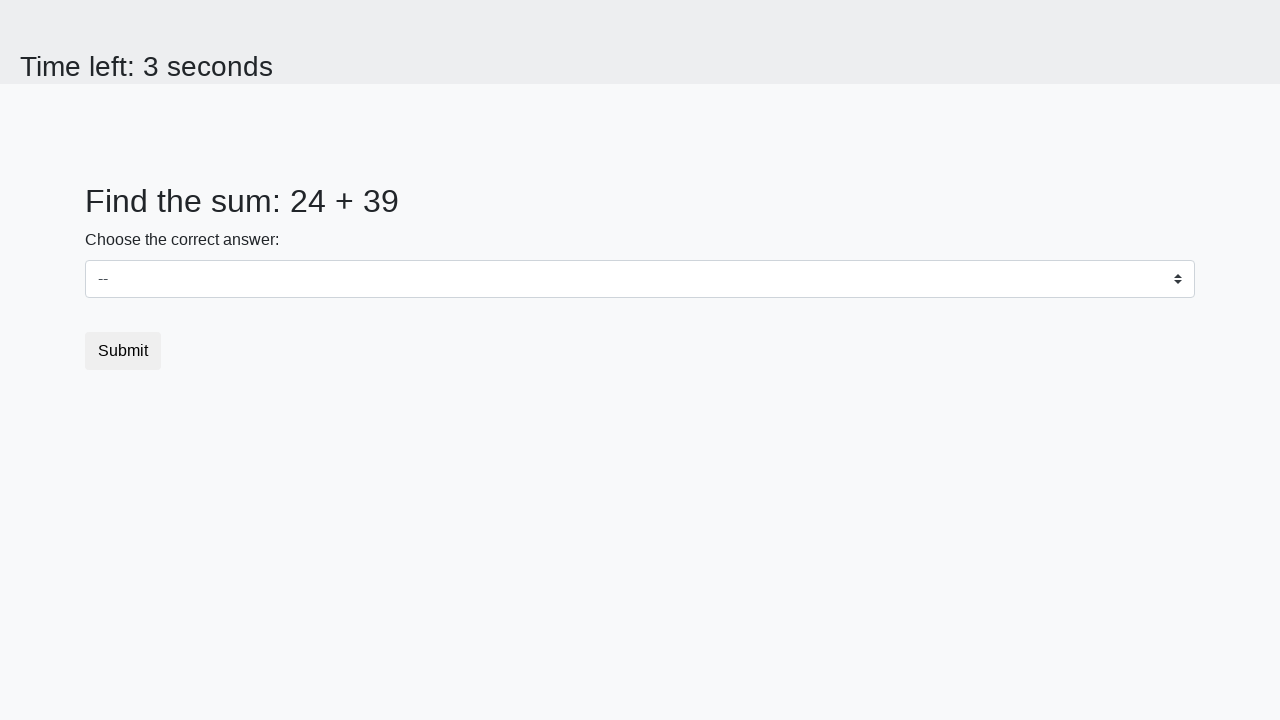

Set up alert dialog handler to accept dialogs
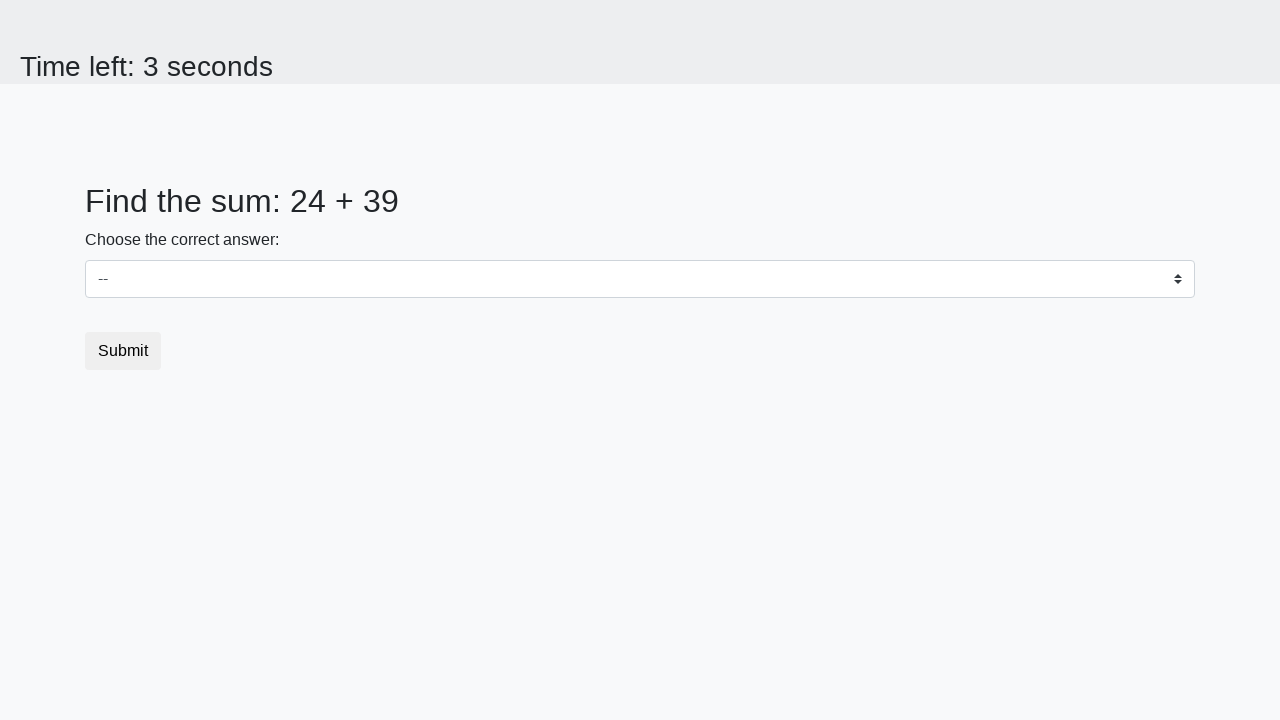

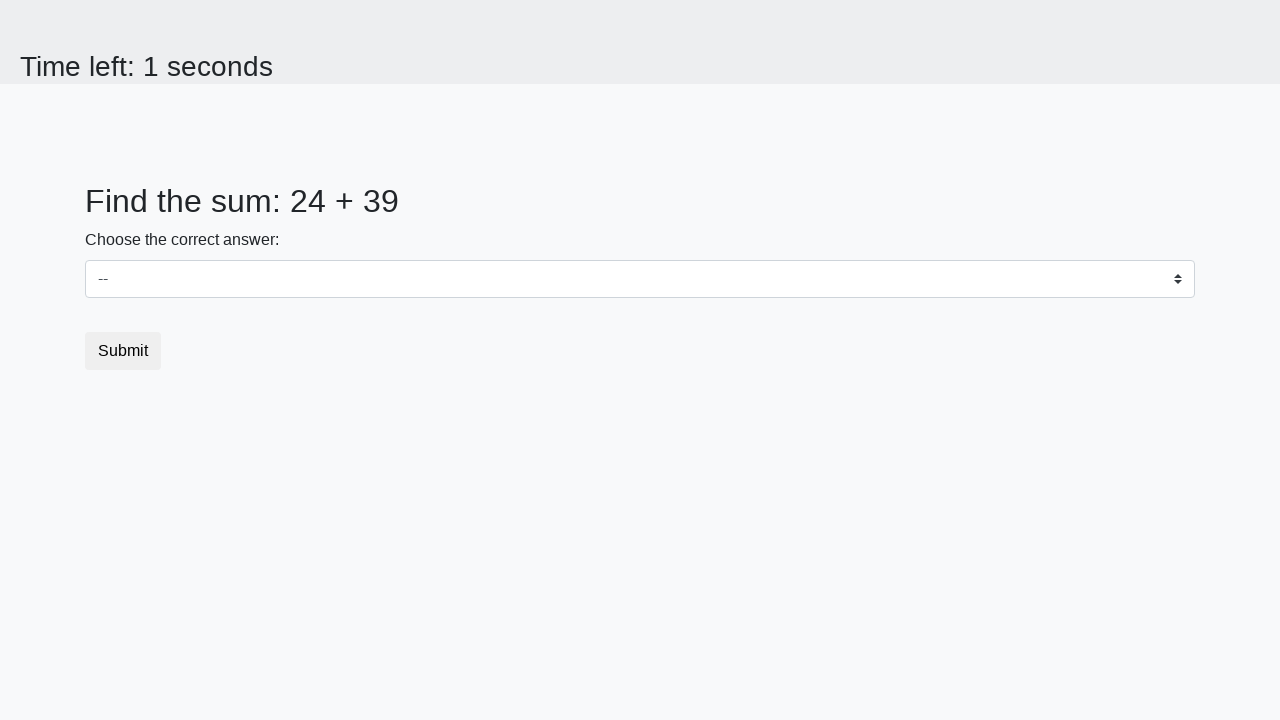